Navigates to the Playwright Python documentation site and clicks on the Docs link

Starting URL: https://playwright.dev/python

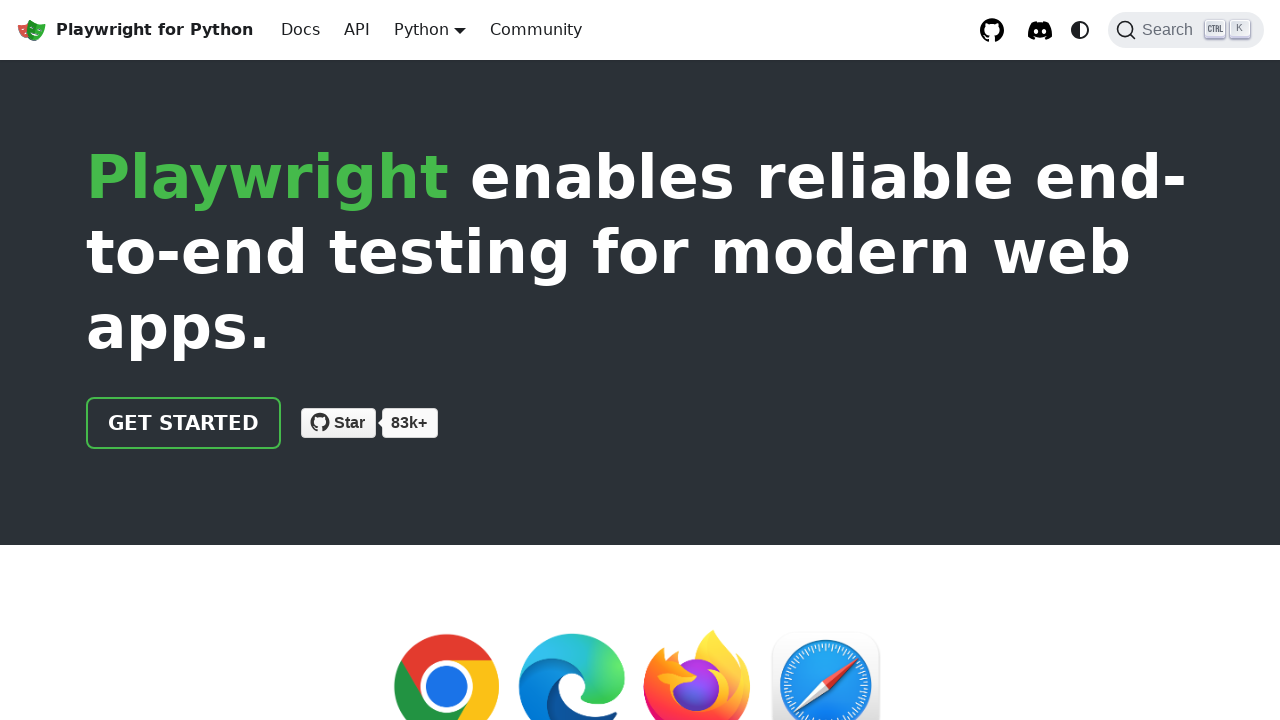

Navigated to Playwright Python documentation site
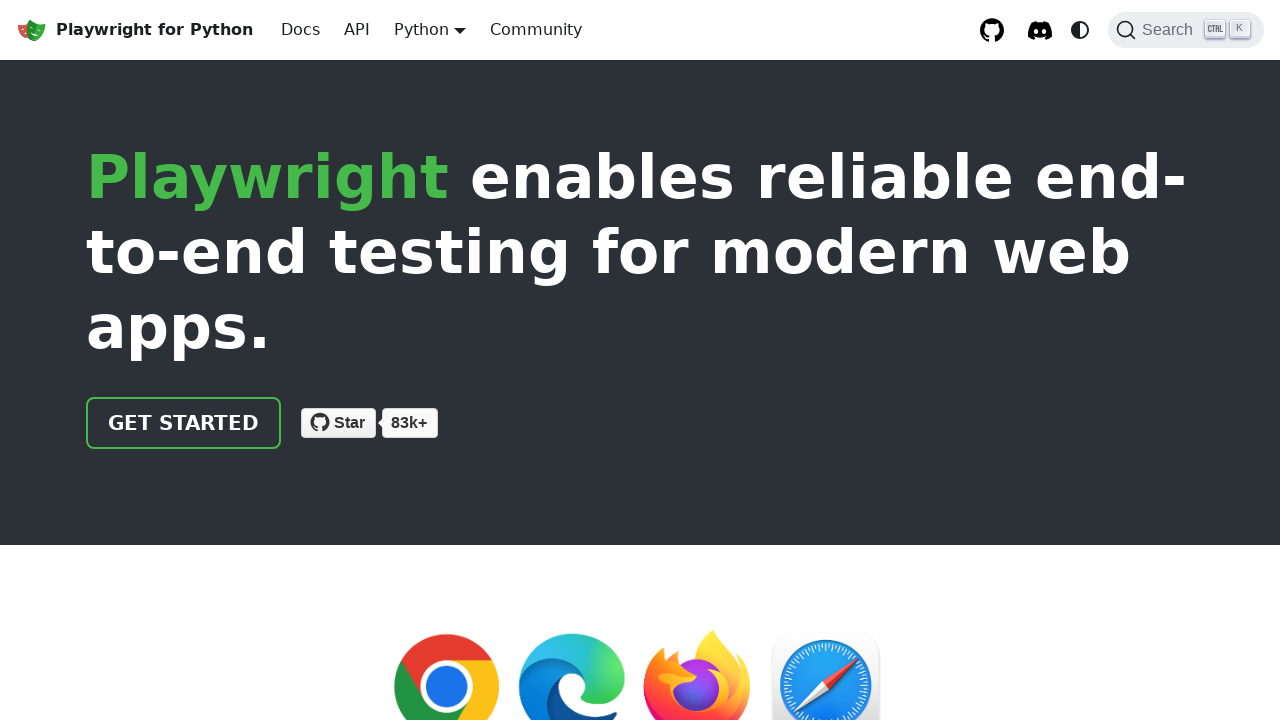

Clicked on the Docs link at (300, 30) on internal:role=link[name="Docs"i]
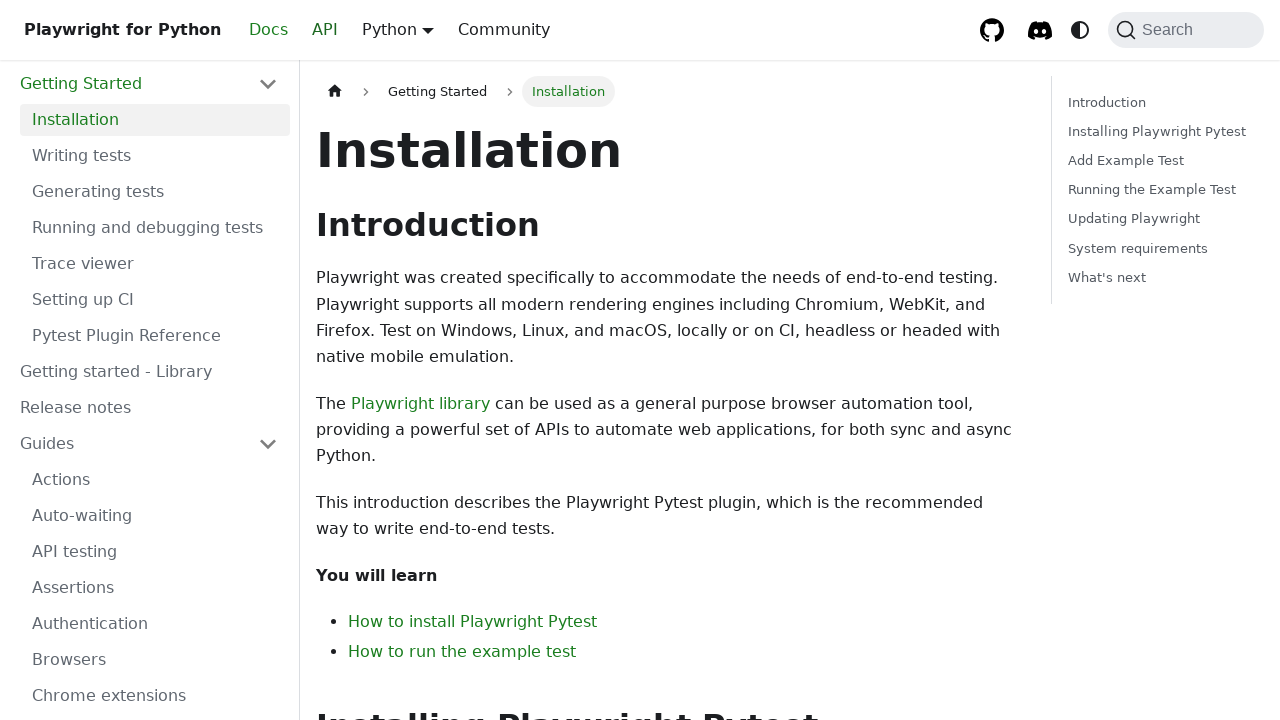

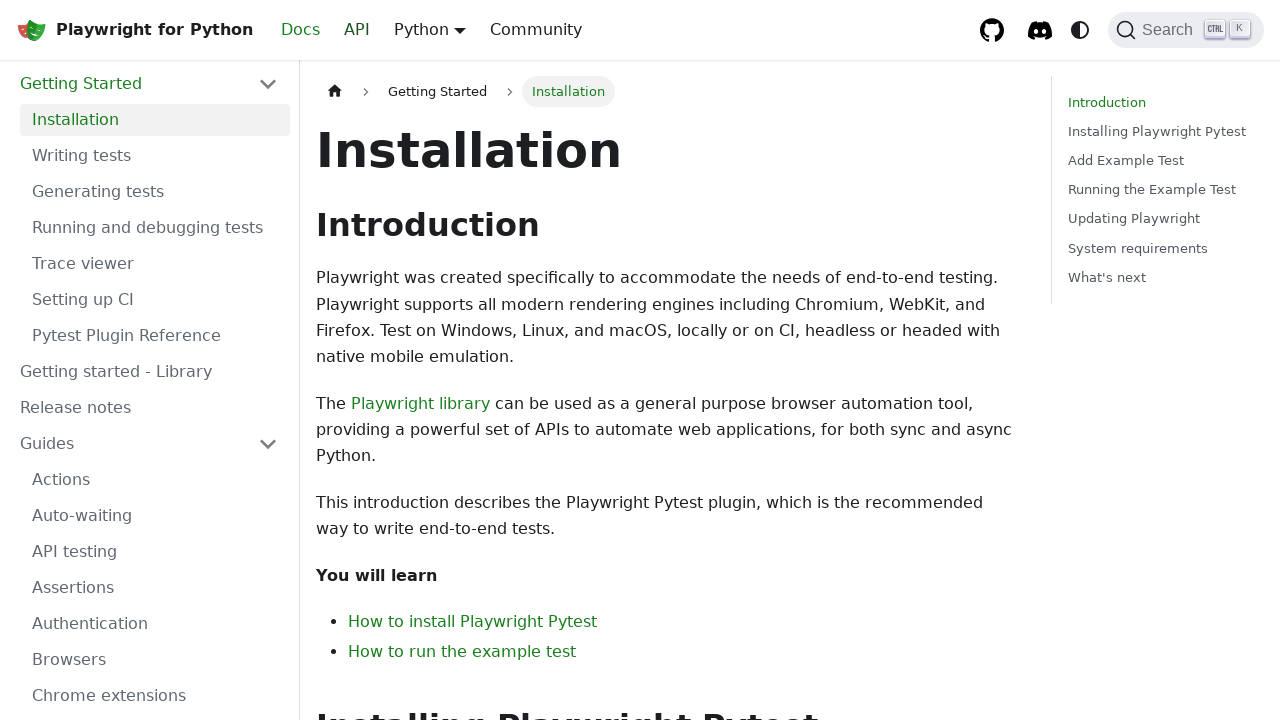